Tests that the Due column in table 1 can be sorted in ascending order by clicking the column header and verifying the values are in ascending order

Starting URL: http://the-internet.herokuapp.com/tables

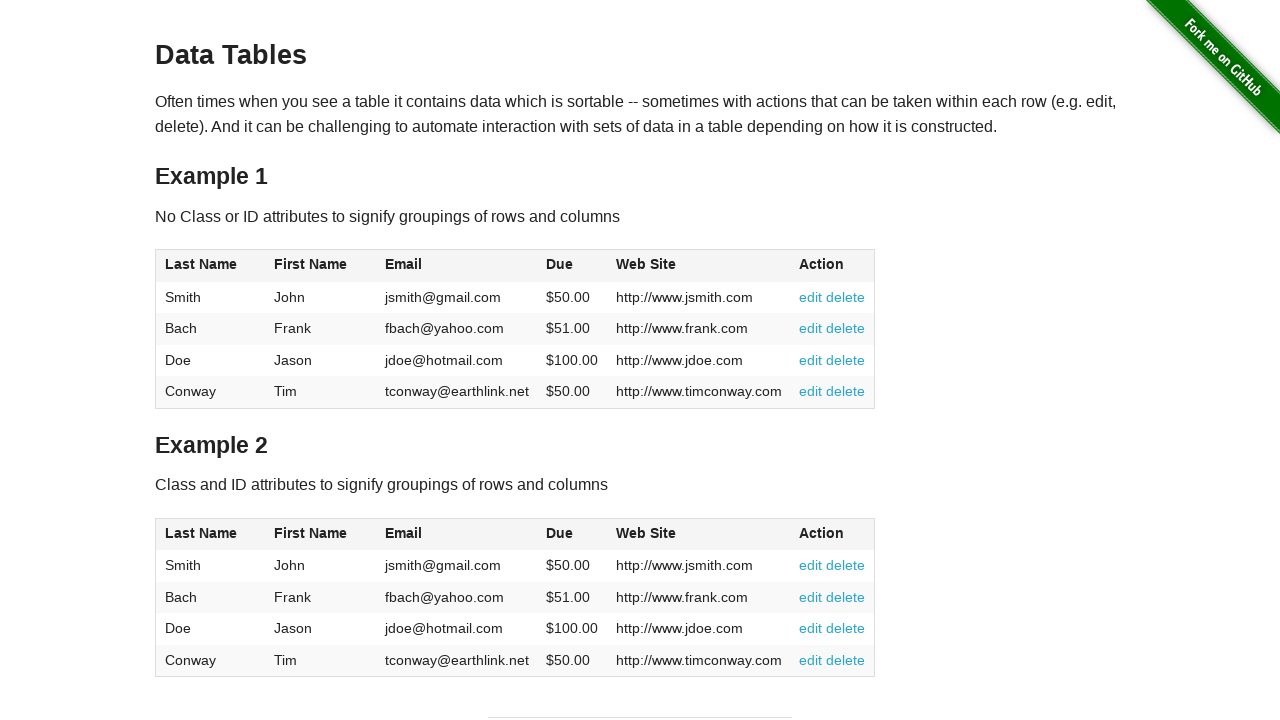

Clicked Due column header (4th column) in table 1 to sort at (572, 266) on #table1 thead tr th:nth-child(4)
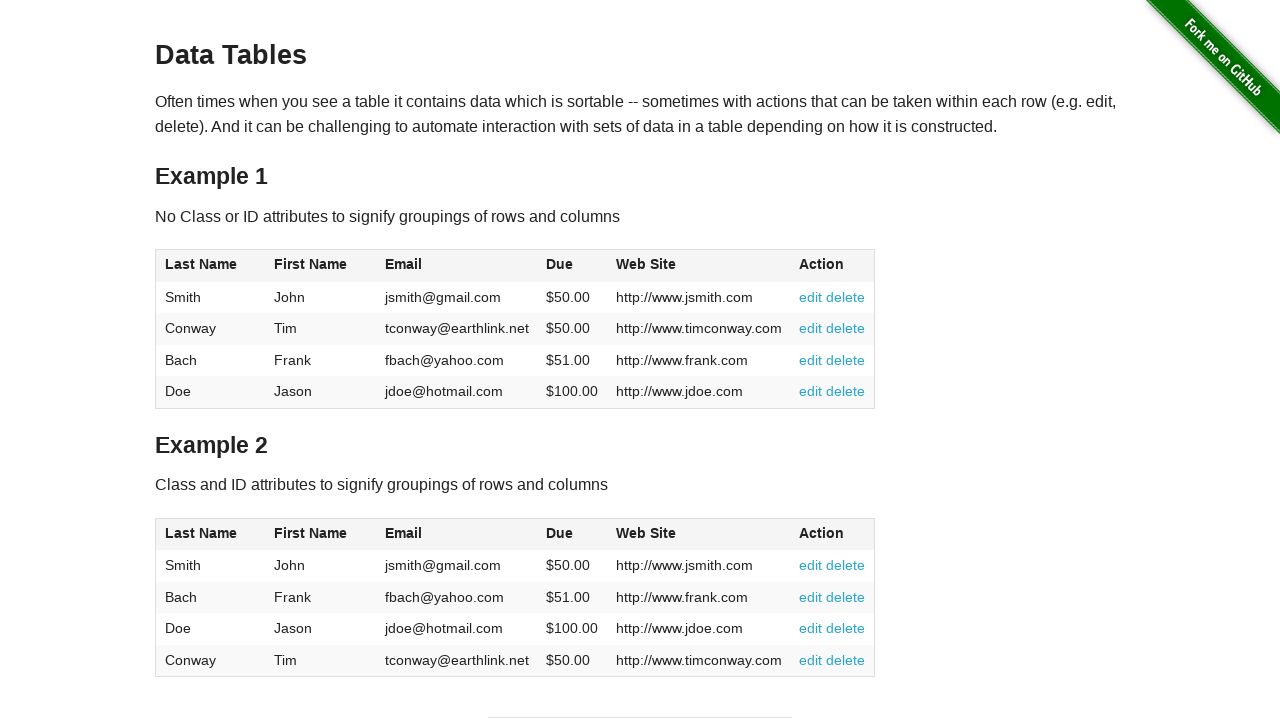

Verified Due column cells exist in sorted table 1
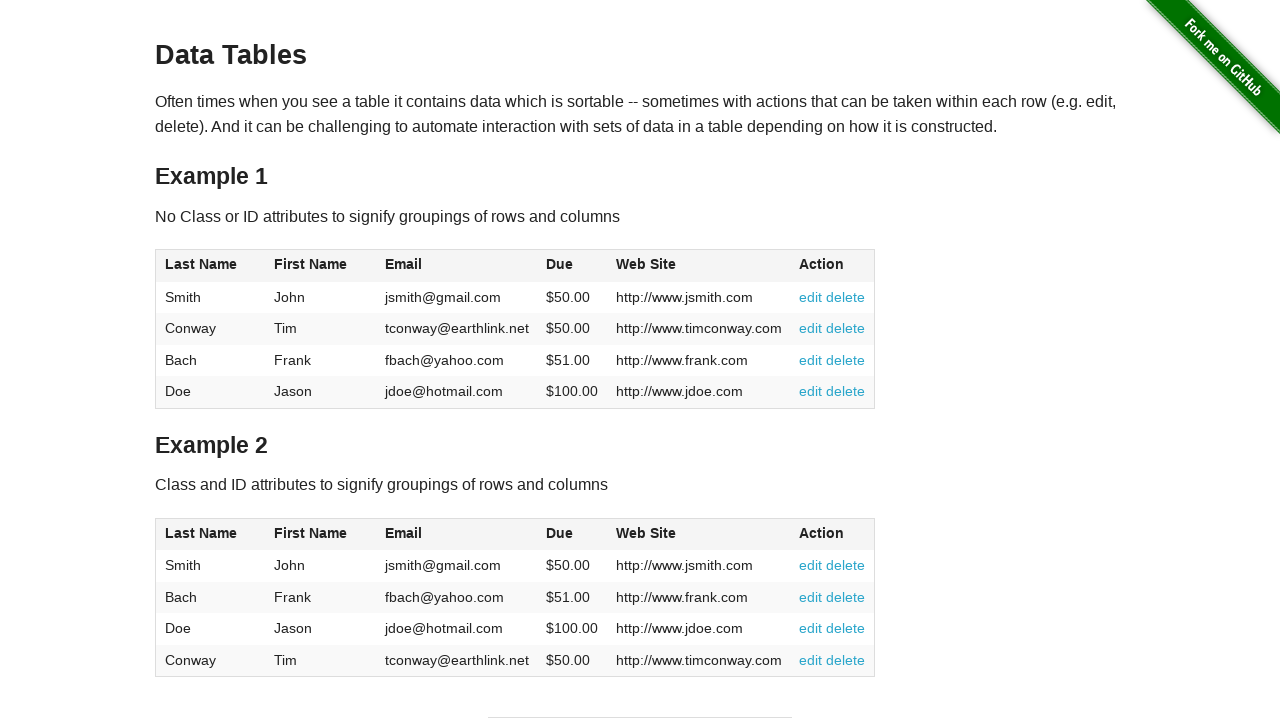

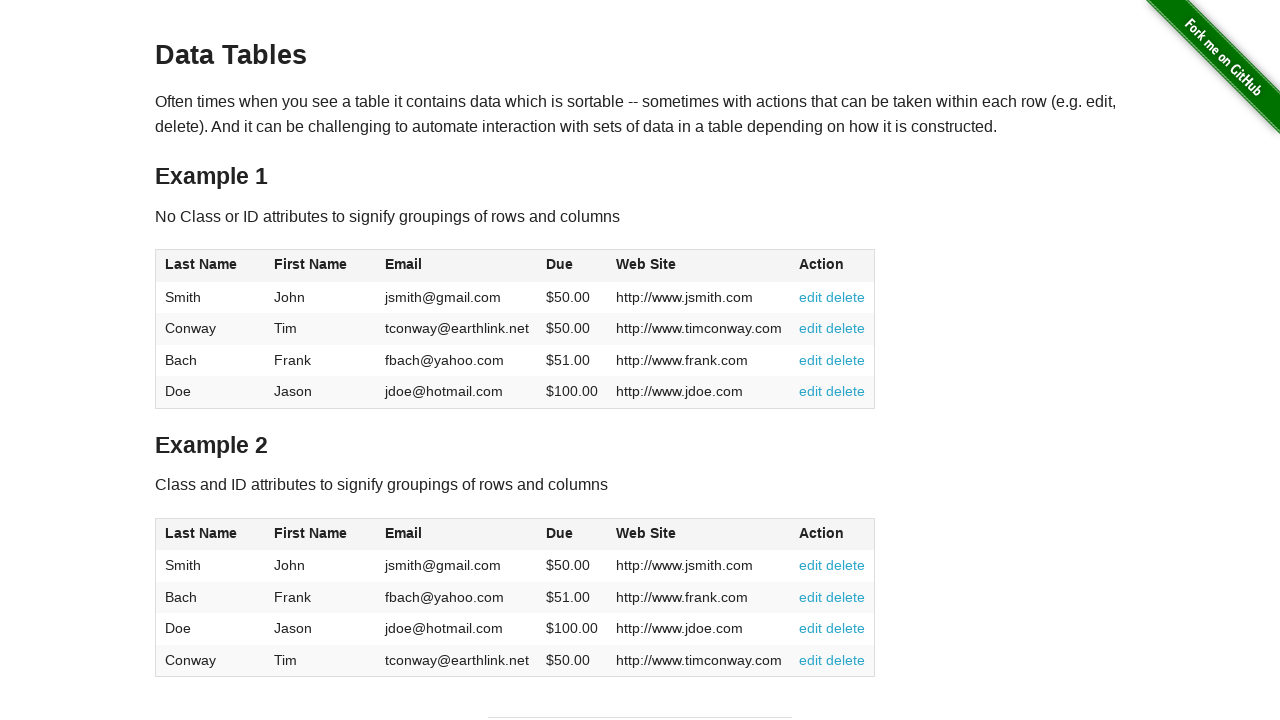